Tests an e-commerce grocery site by searching for products containing 'ca', finding Cashews in the results, adding it to cart, and clicking the cart icon

Starting URL: https://rahulshettyacademy.com/seleniumPractise/#/

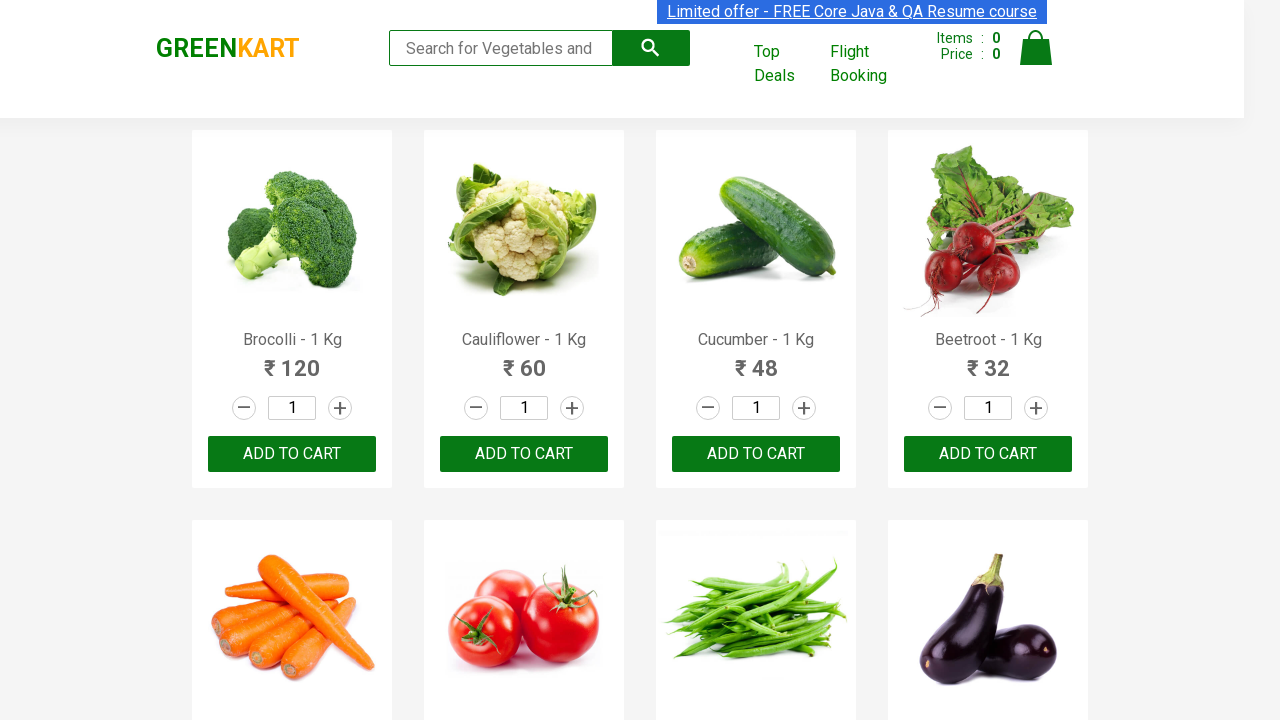

Typed 'ca' in the search box on .search-keyword
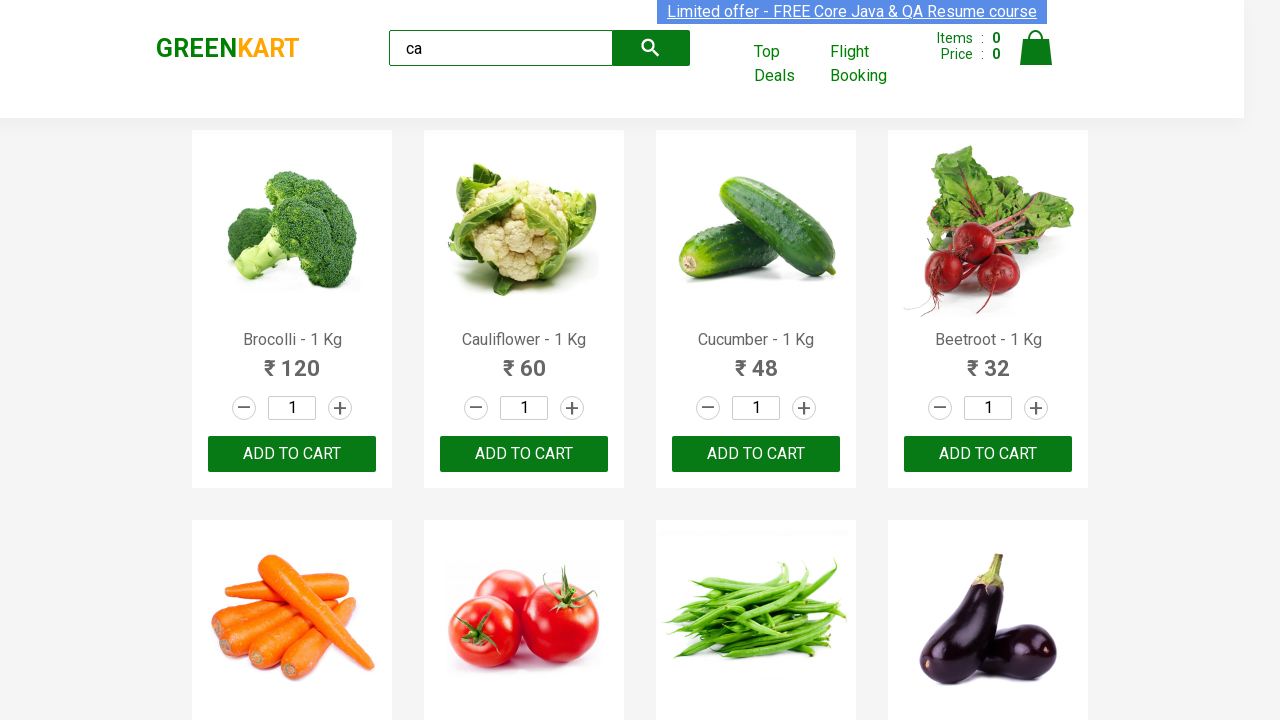

Waited 2 seconds for search results to load
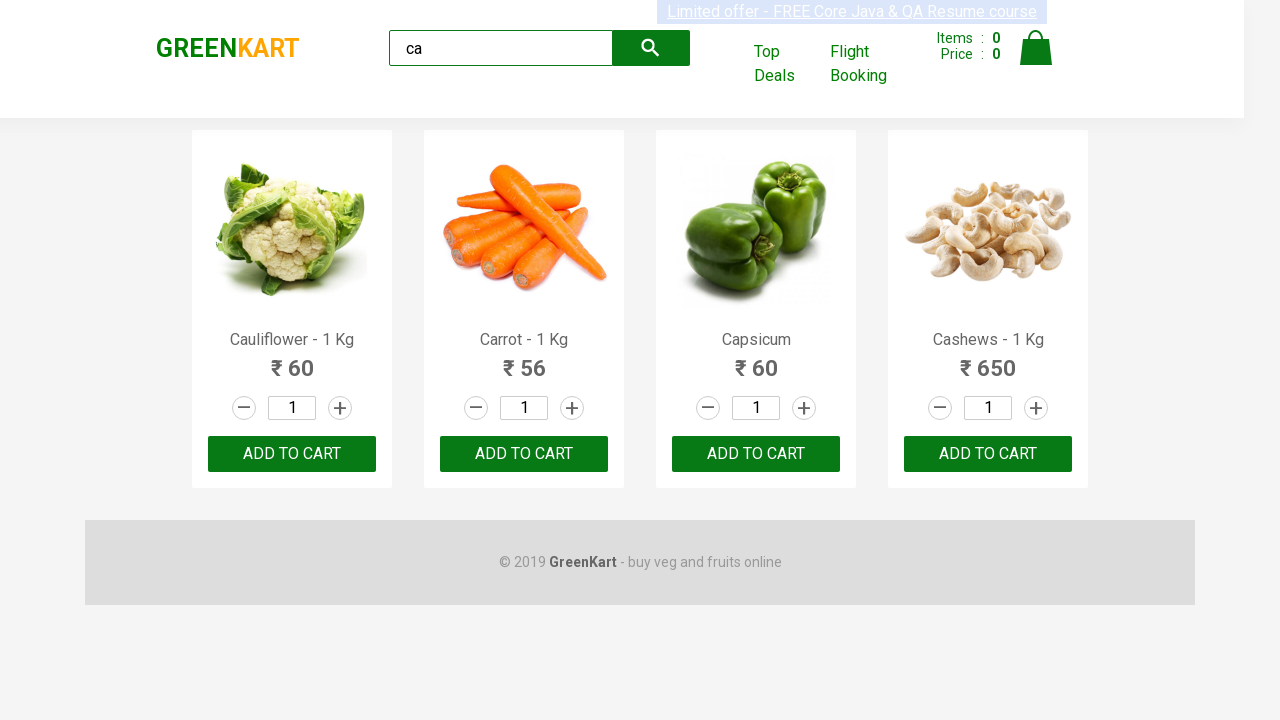

Located all products in search results
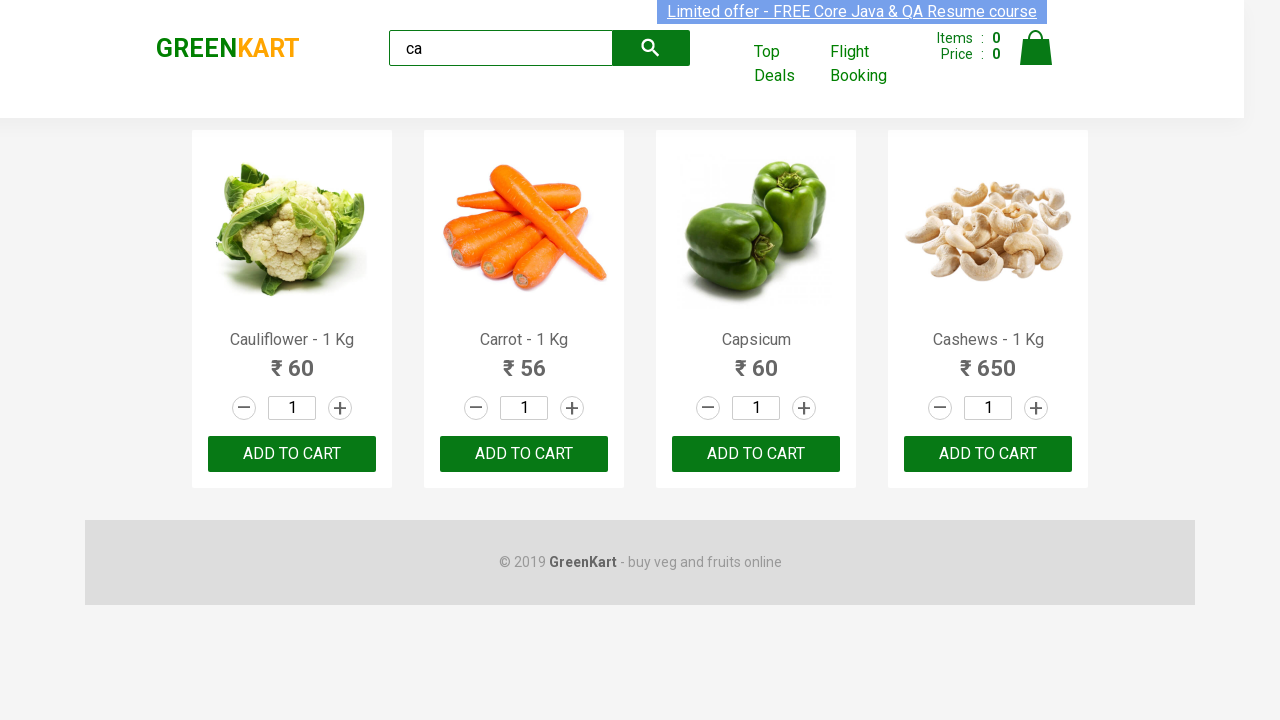

Retrieved product name: Cauliflower - 1 Kg
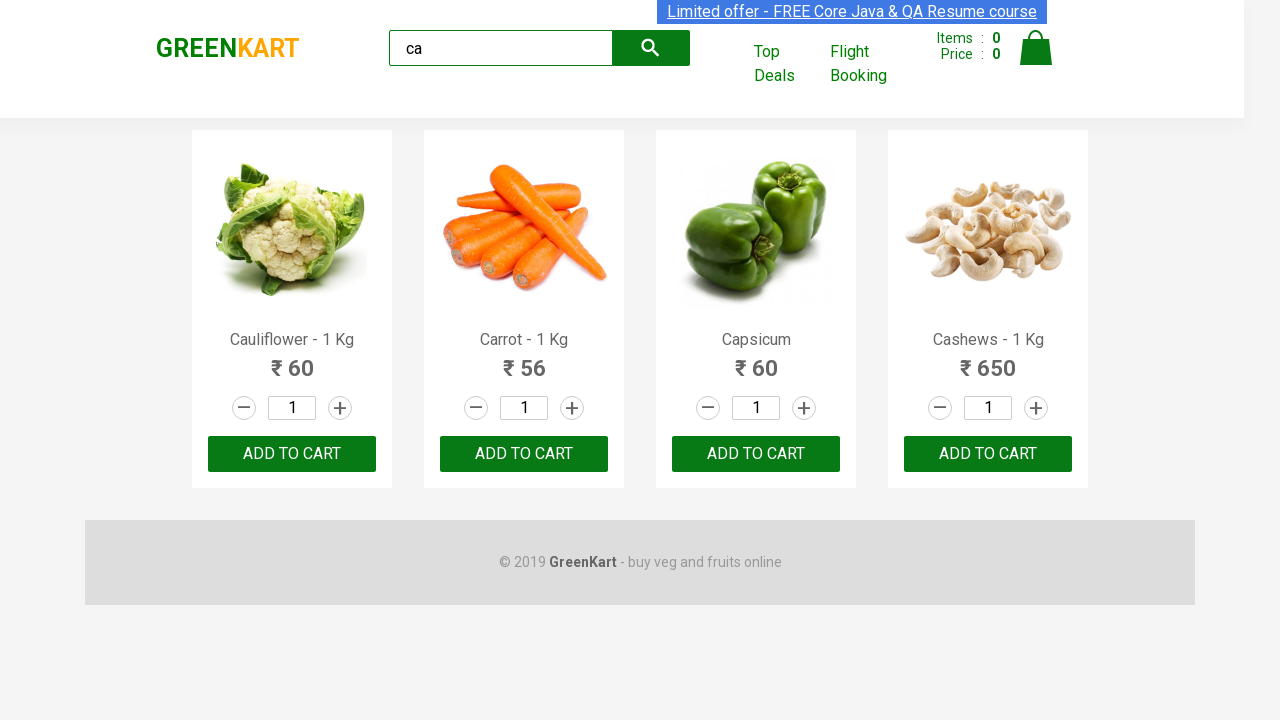

Retrieved product name: Carrot - 1 Kg
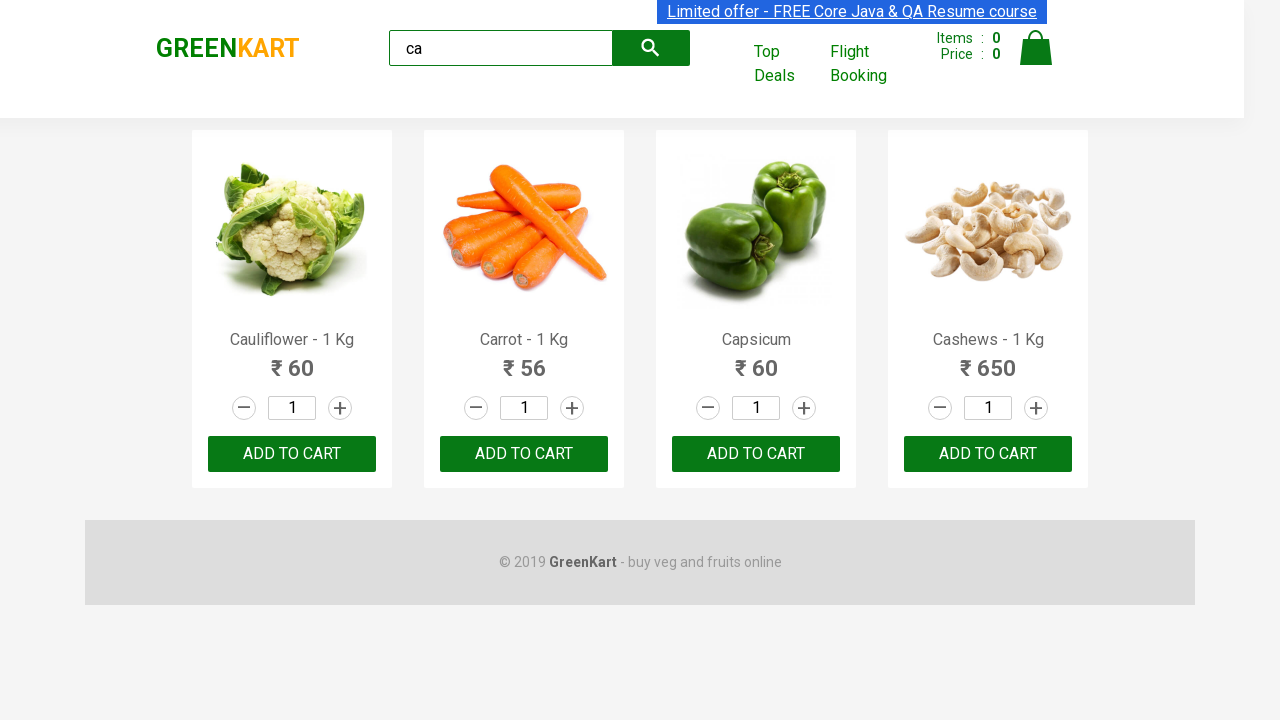

Retrieved product name: Capsicum
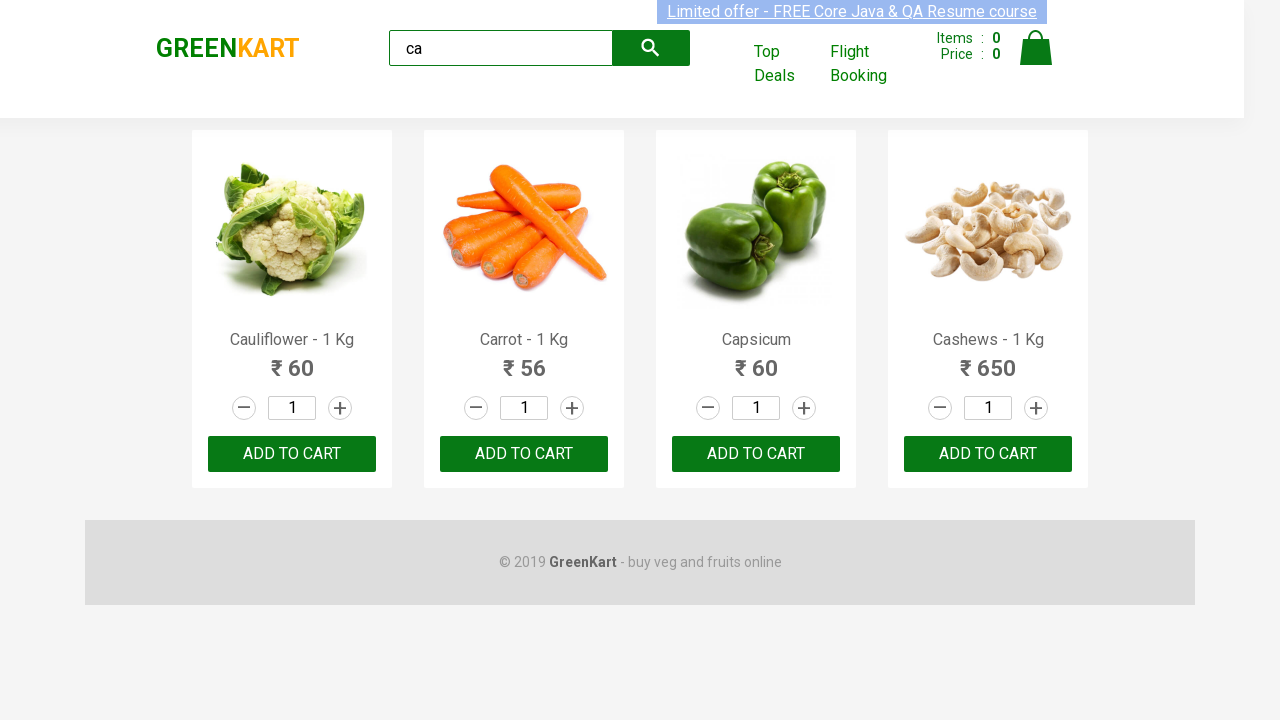

Retrieved product name: Cashews - 1 Kg
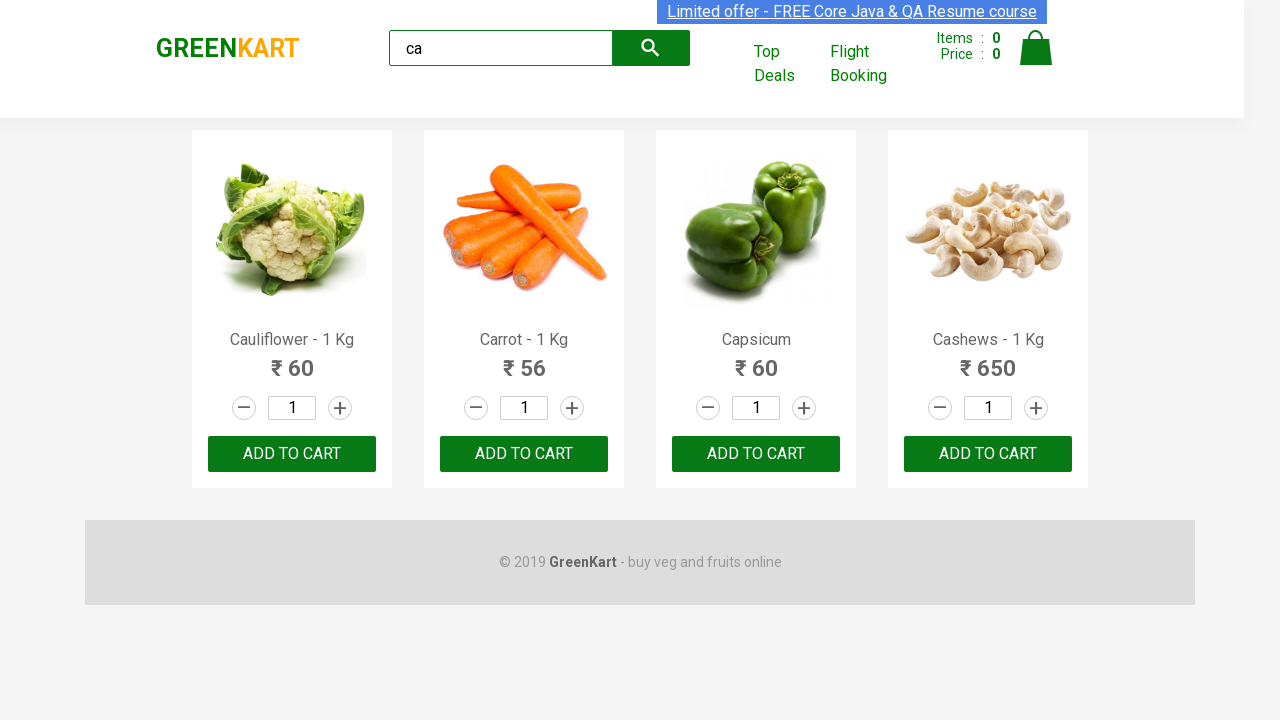

Found Cashews product and clicked Add to Cart button at (988, 454) on .products .product >> nth=3 >> button
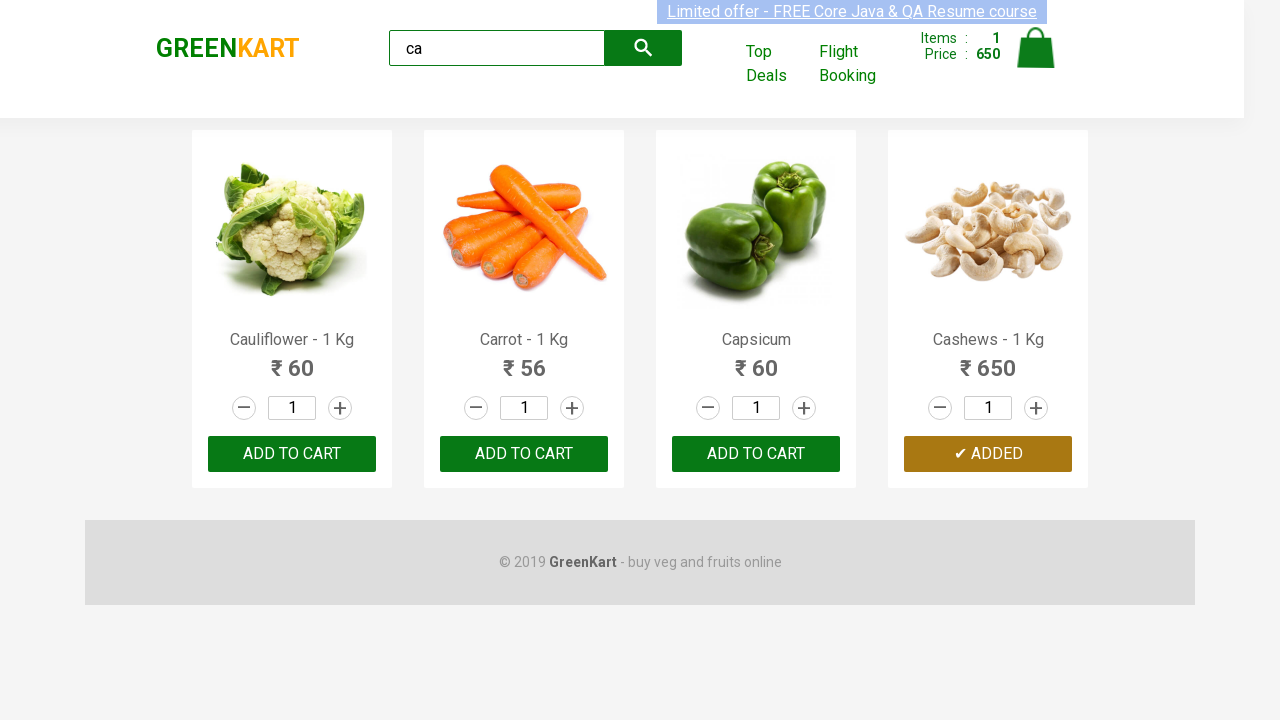

Clicked on cart icon to view cart at (1036, 48) on .cart-icon > img
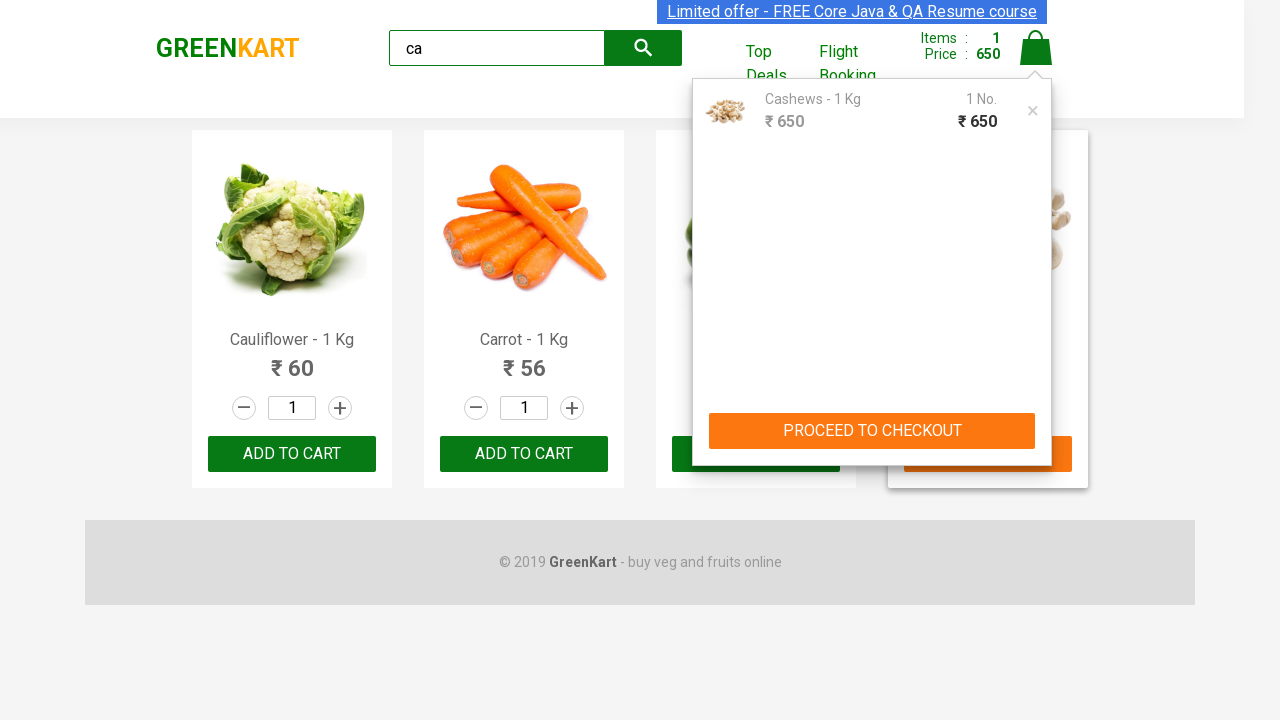

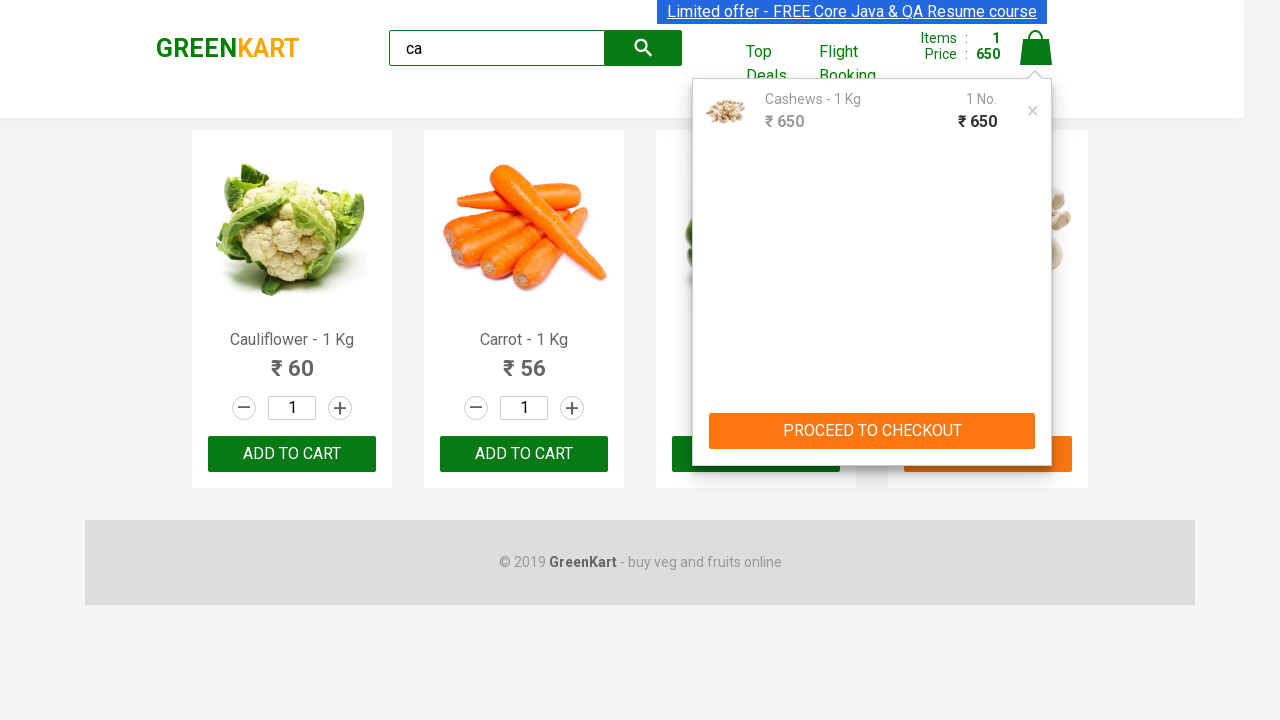